Navigates to mobile mail site and waits for page to load

Starting URL: http://m.mail.10086.cn

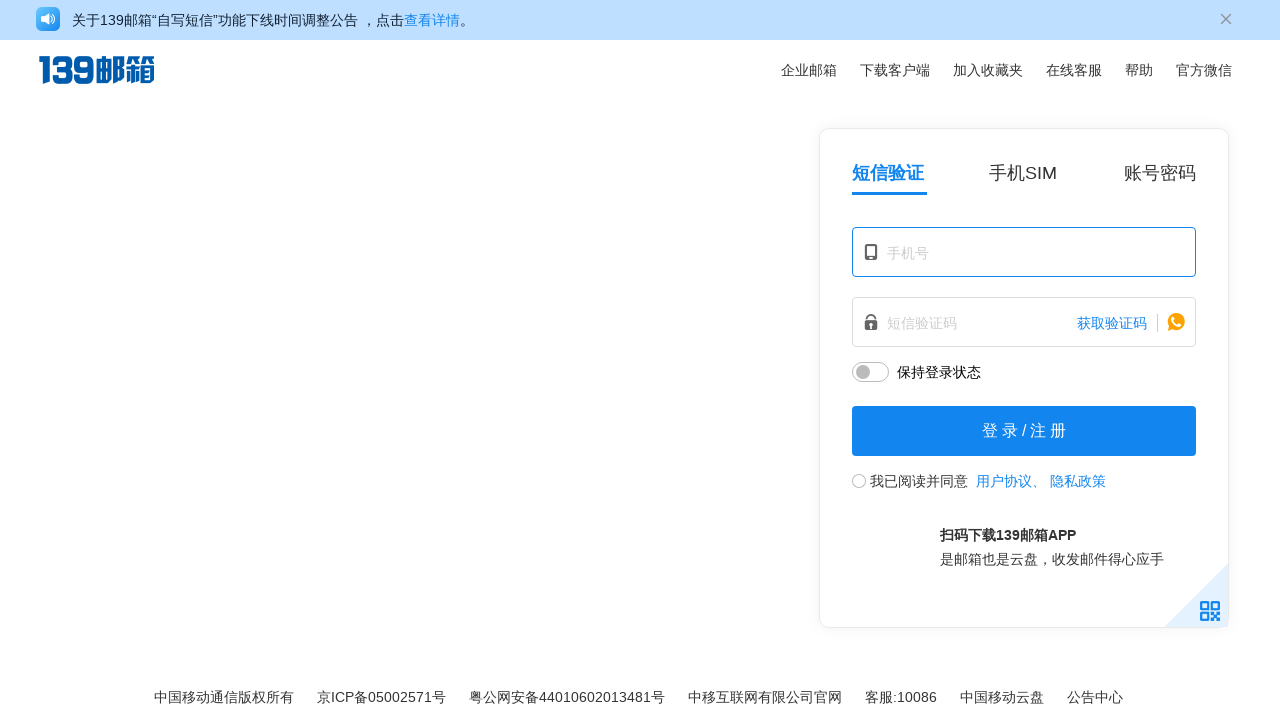

Waited for page to reach networkidle state on mobile mail site
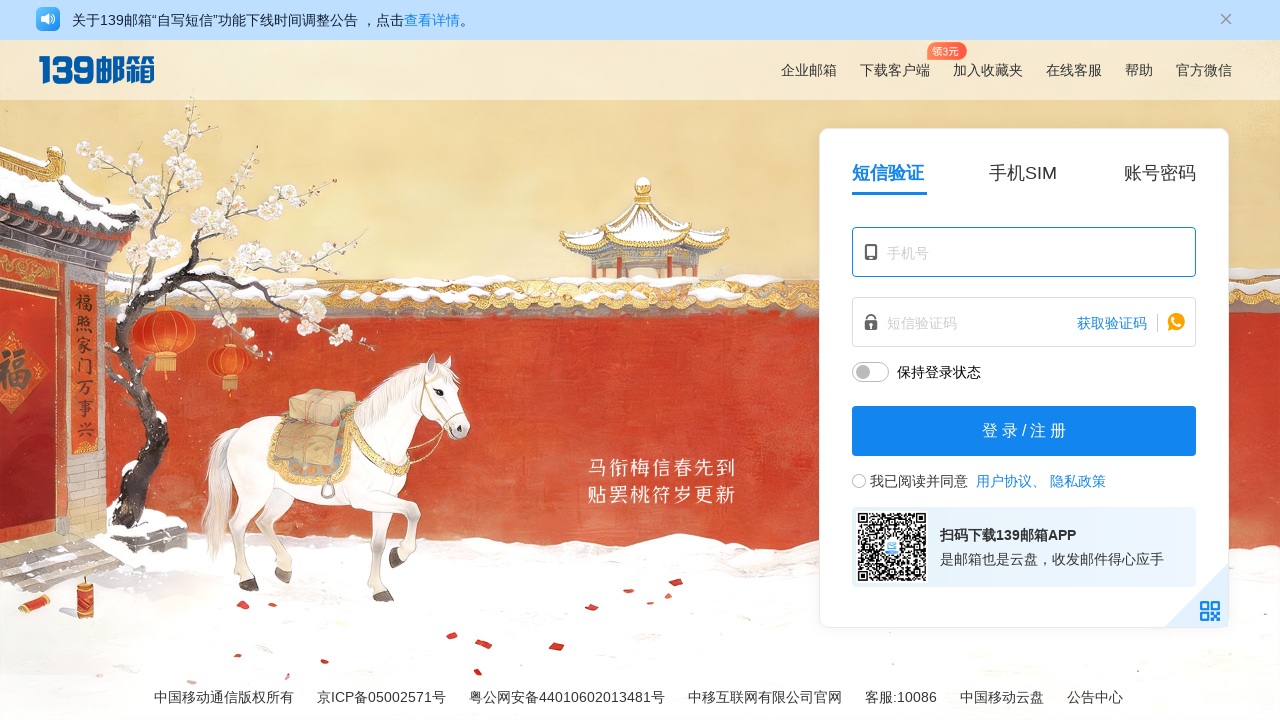

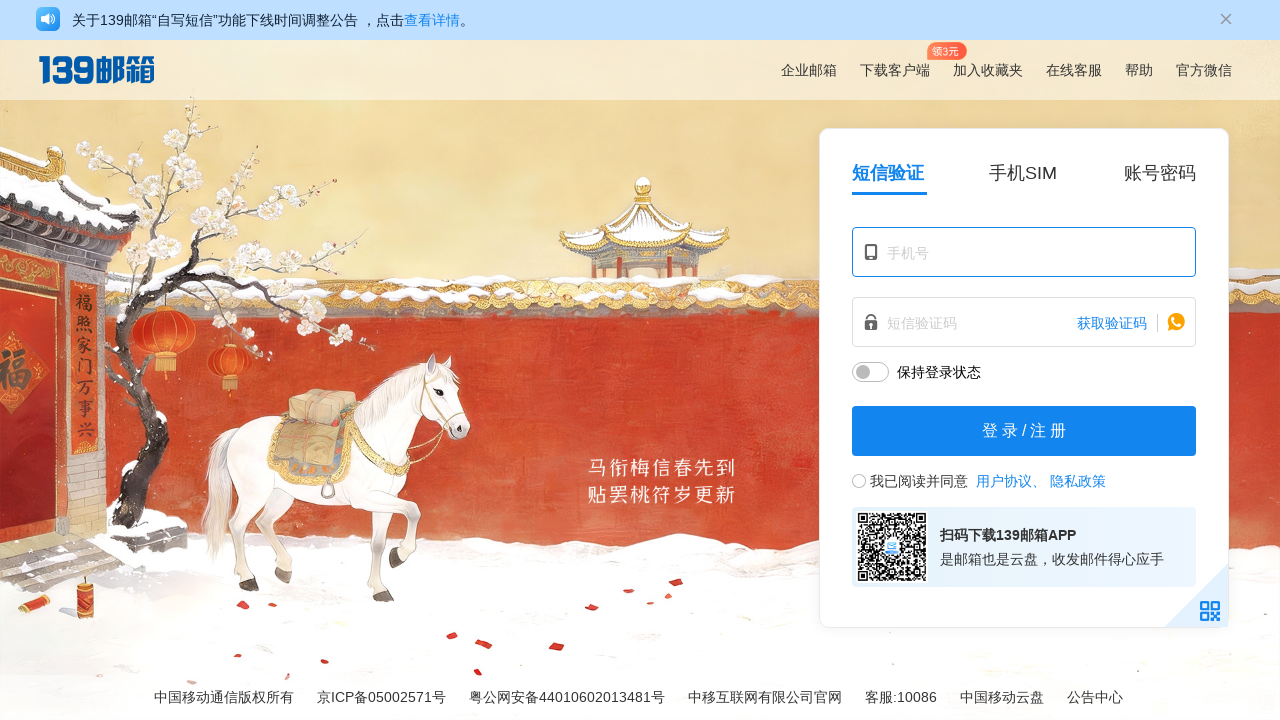